Navigates to the FIFA official website homepage and verifies the page loads successfully

Starting URL: https://www.fifa.com/

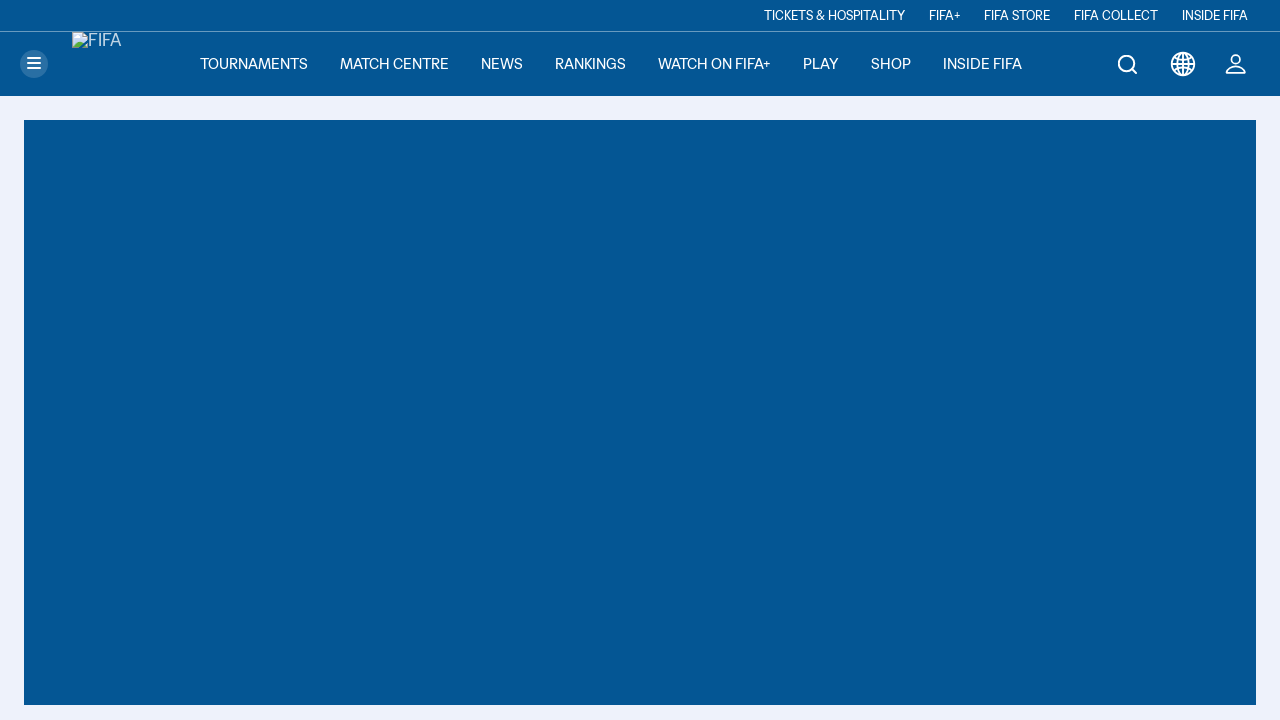

Navigated to FIFA official website homepage
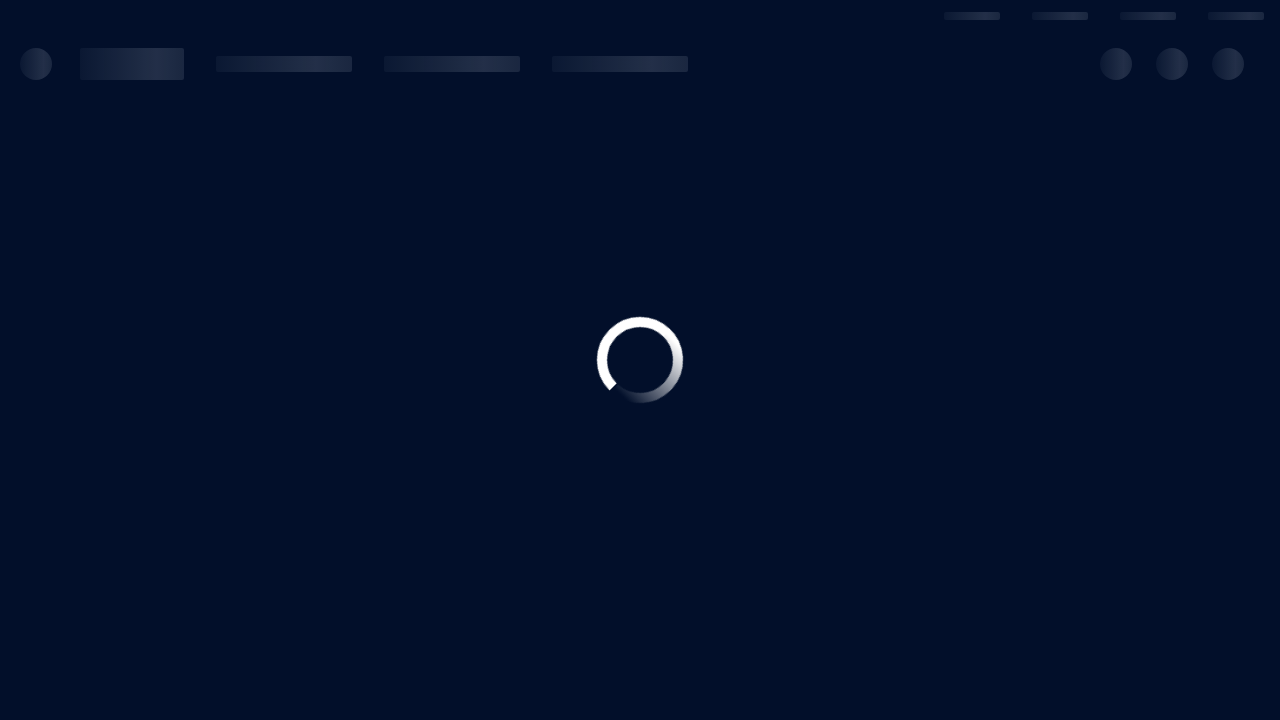

Page DOM content fully loaded
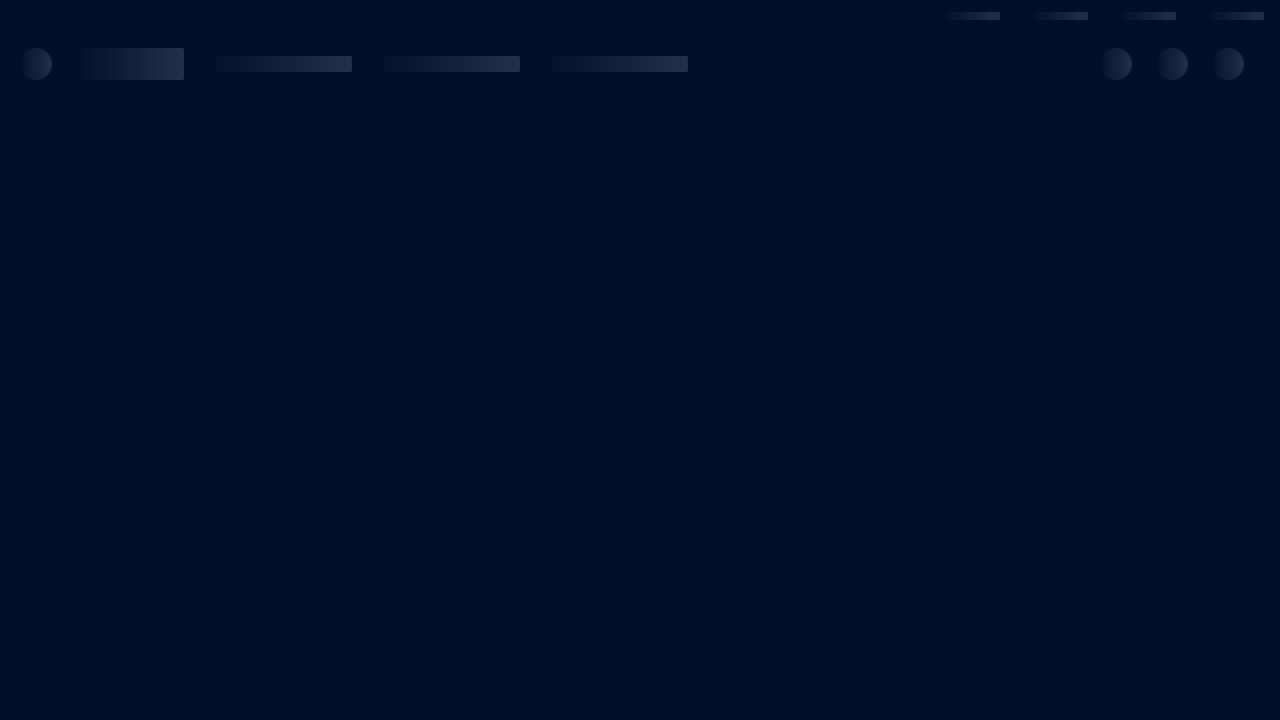

Body element verified - page loaded successfully
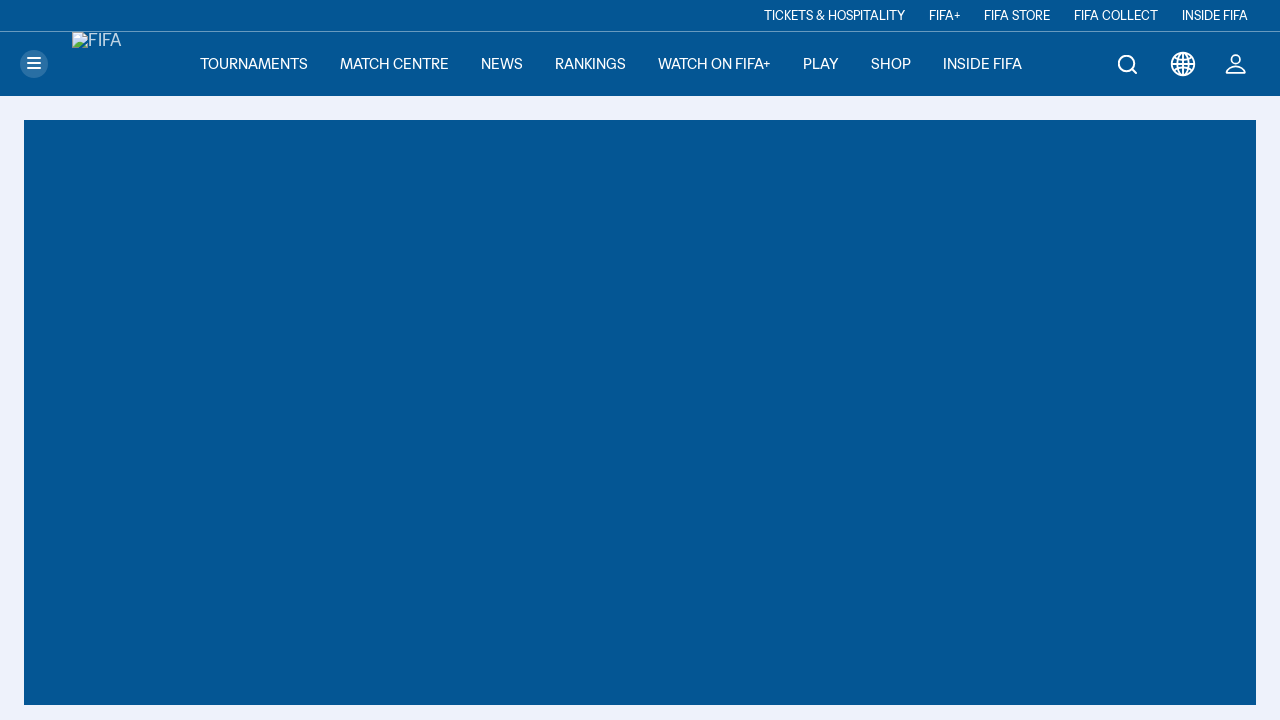

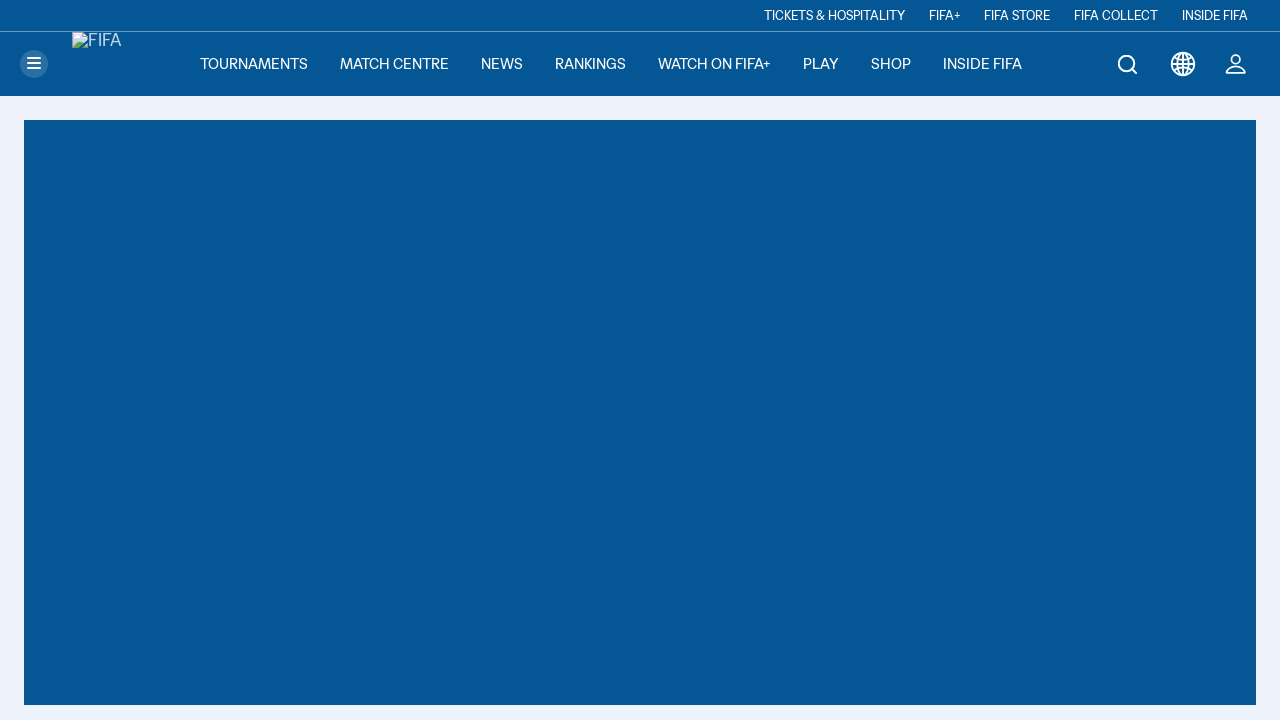